Navigates to the VCTC Pune website and verifies that links are present on the page by checking for anchor elements.

Starting URL: https://vctcpune.com/

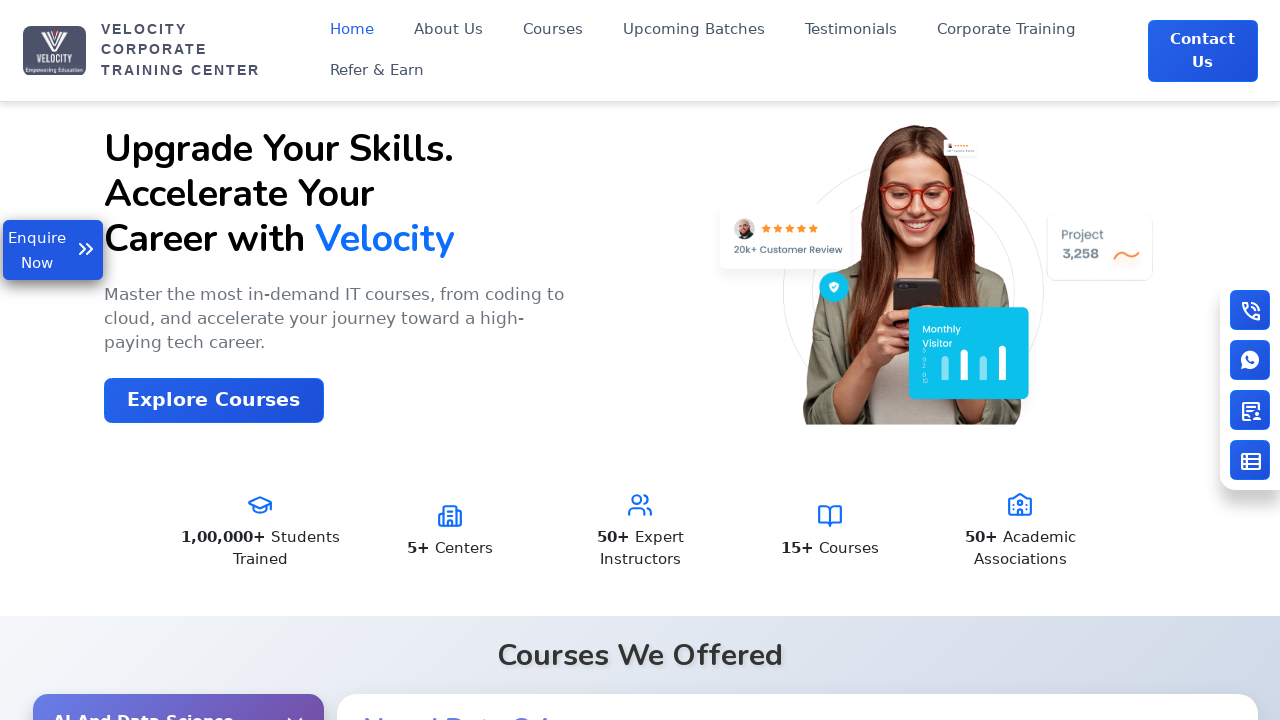

Navigated to VCTC Pune website (https://vctcpune.com/)
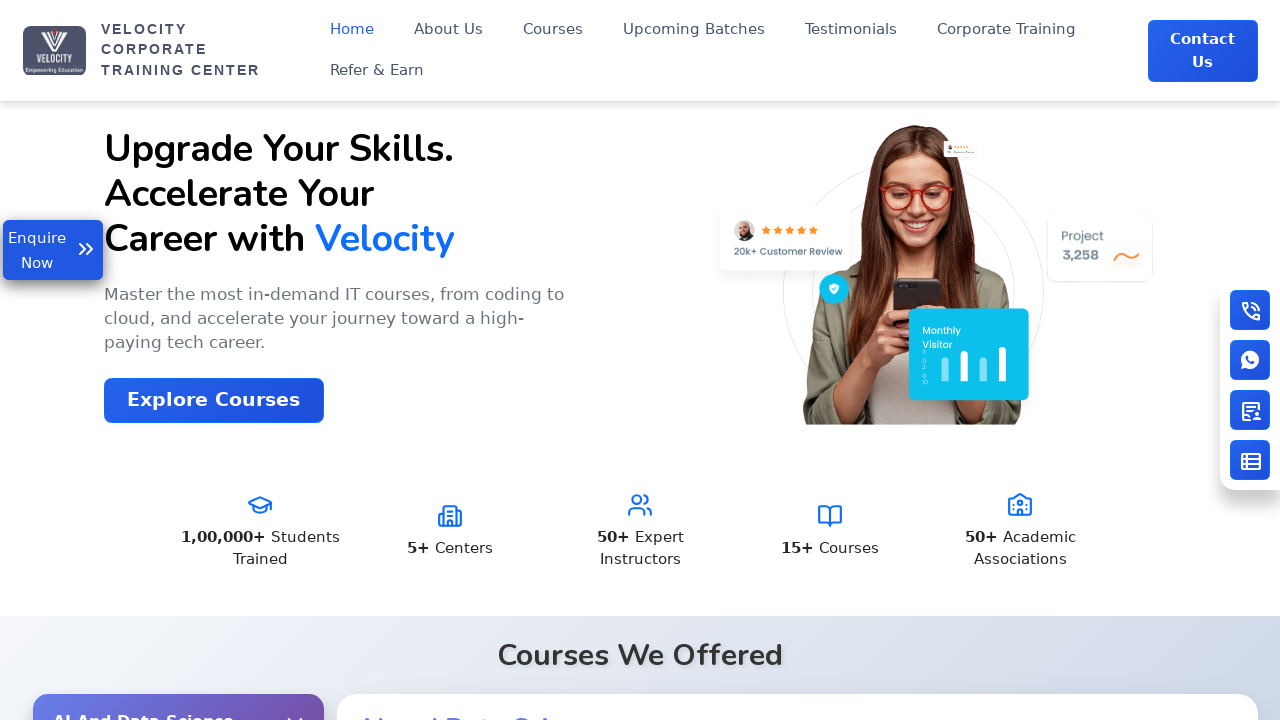

Waited for anchor elements to load on the page
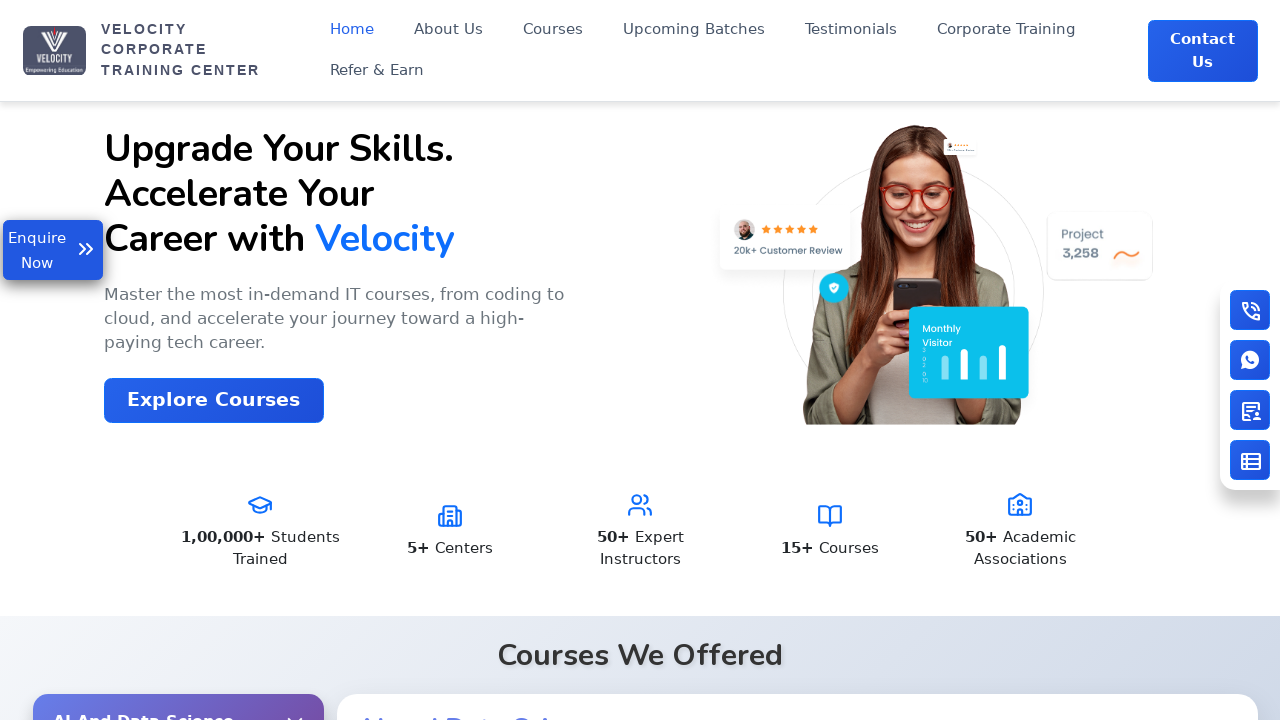

Located all anchor elements on the page
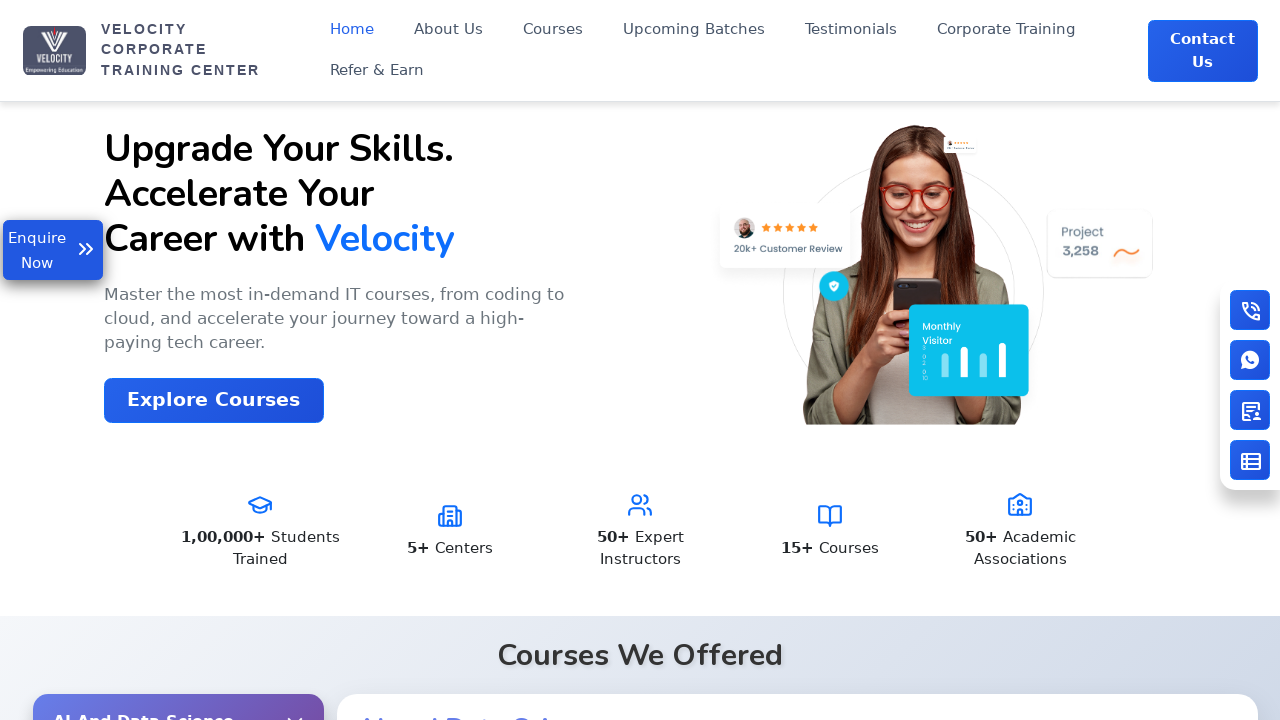

Verified that 68 links are present on the page
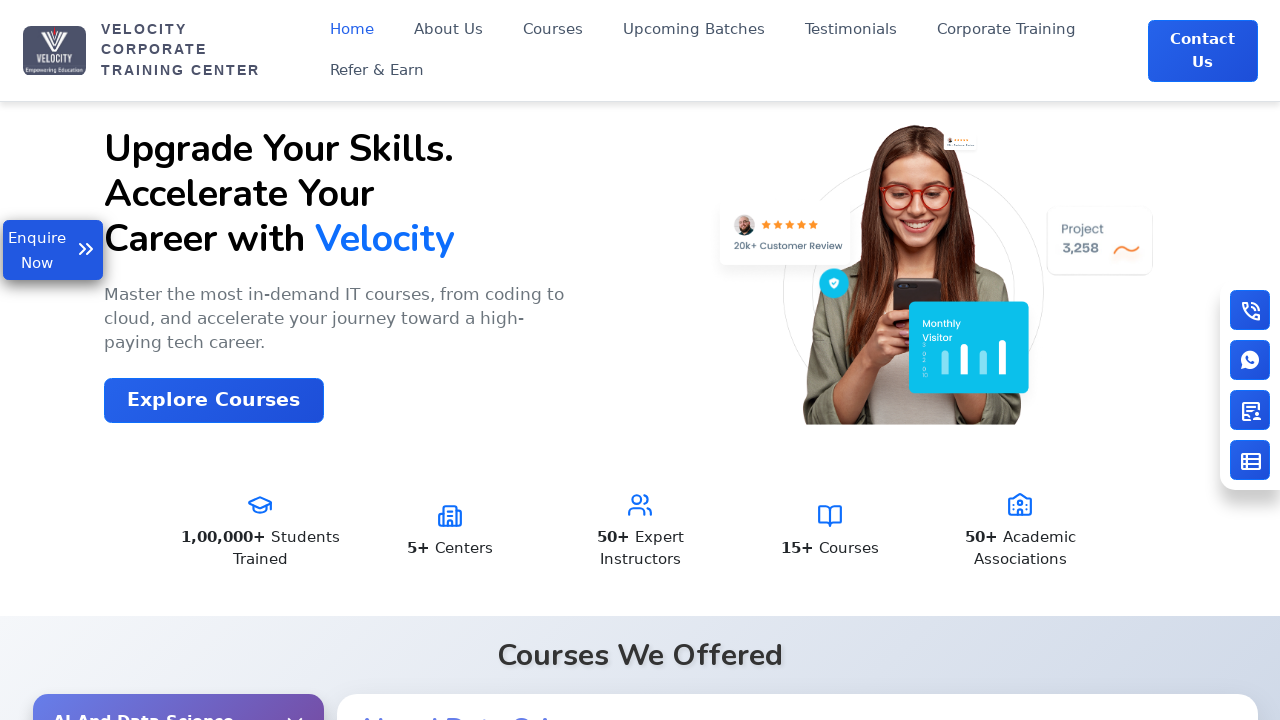

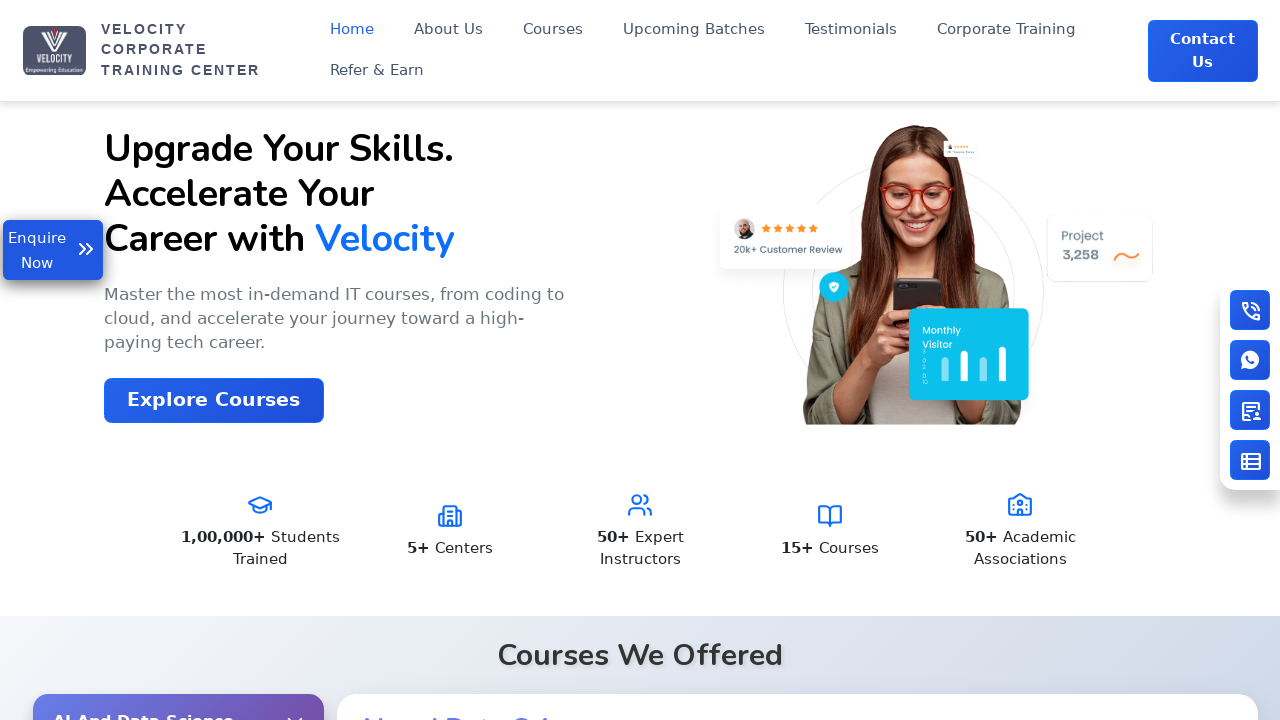